Fills out and submits a contact form with first name, last name, and email address

Starting URL: http://secure-retreat-92358.herokuapp.com/

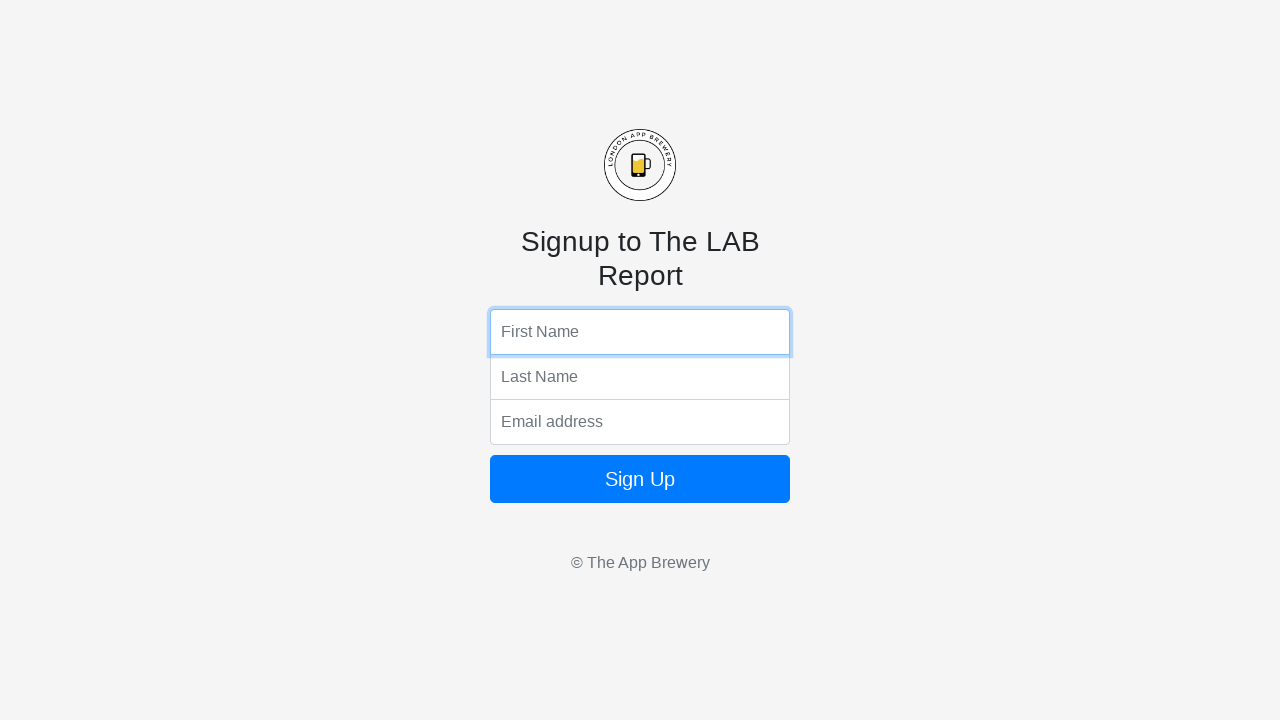

Filled first name field with 'My Name' on input[name="fName"]
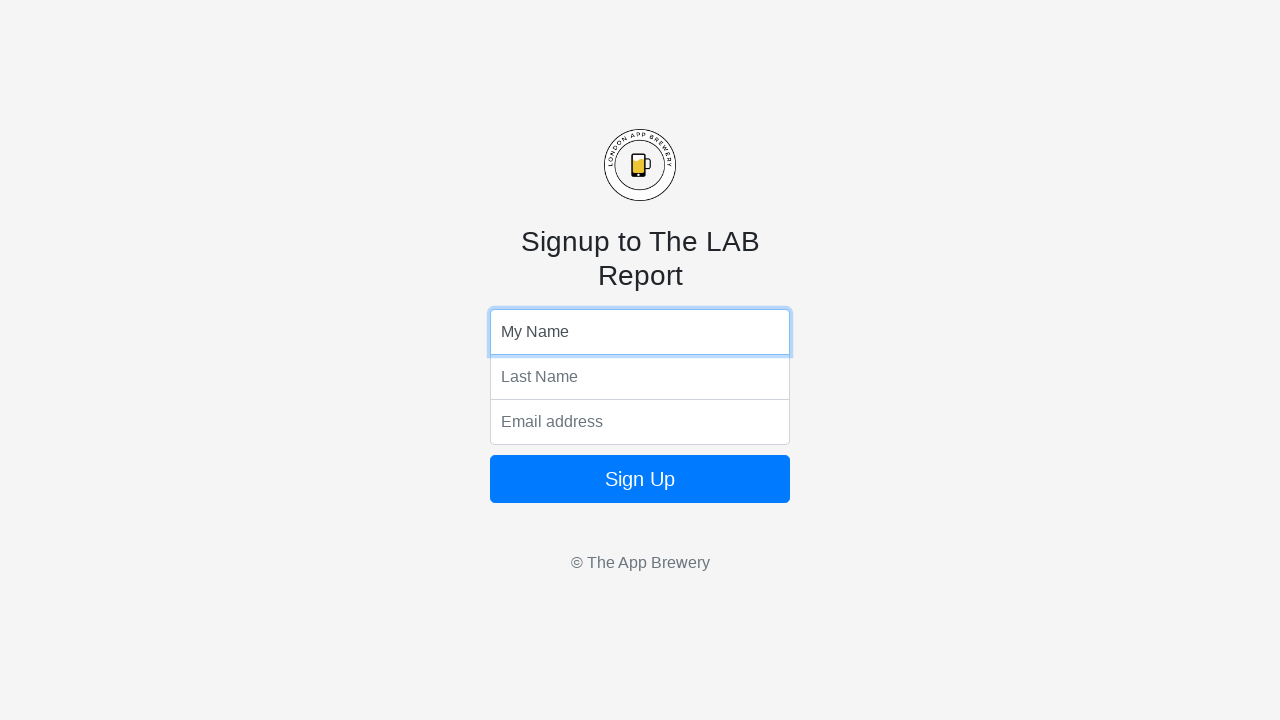

Filled last name field with 'My Last Name' on input[name="lName"]
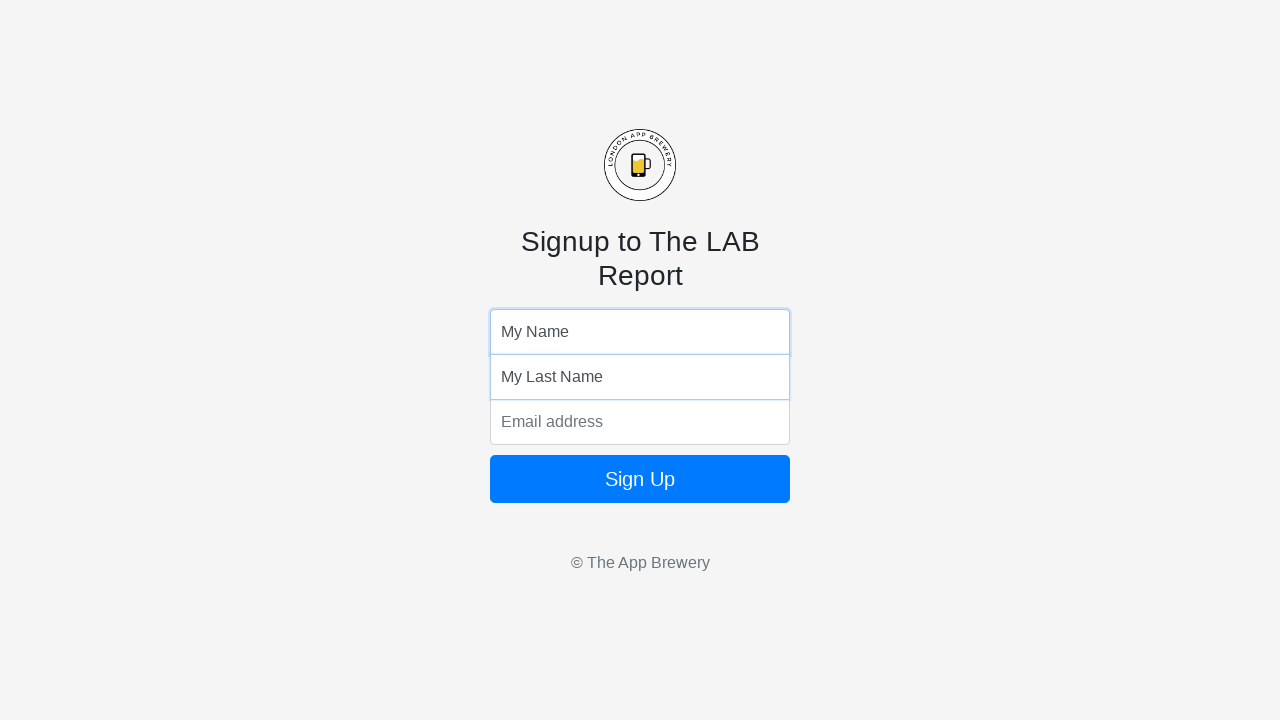

Filled email field with 'my_email@gmail.com' on input[name="email"]
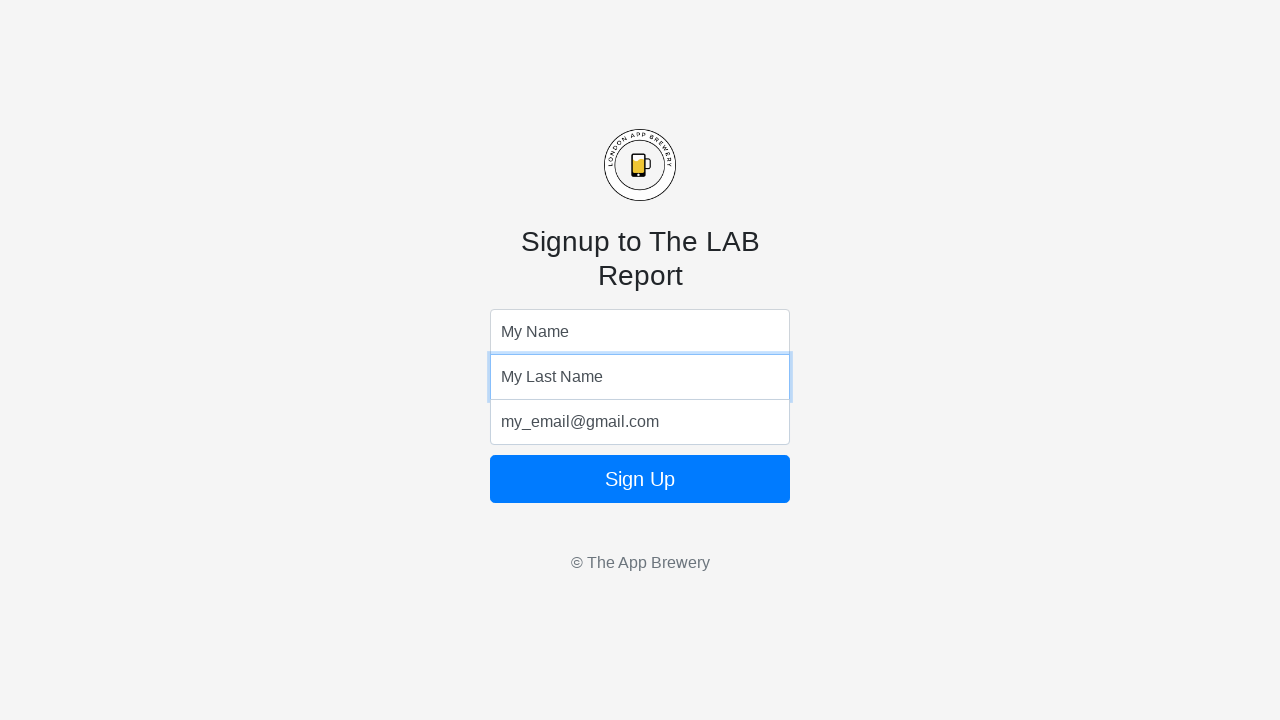

Clicked submit button to submit contact form at (640, 479) on form button
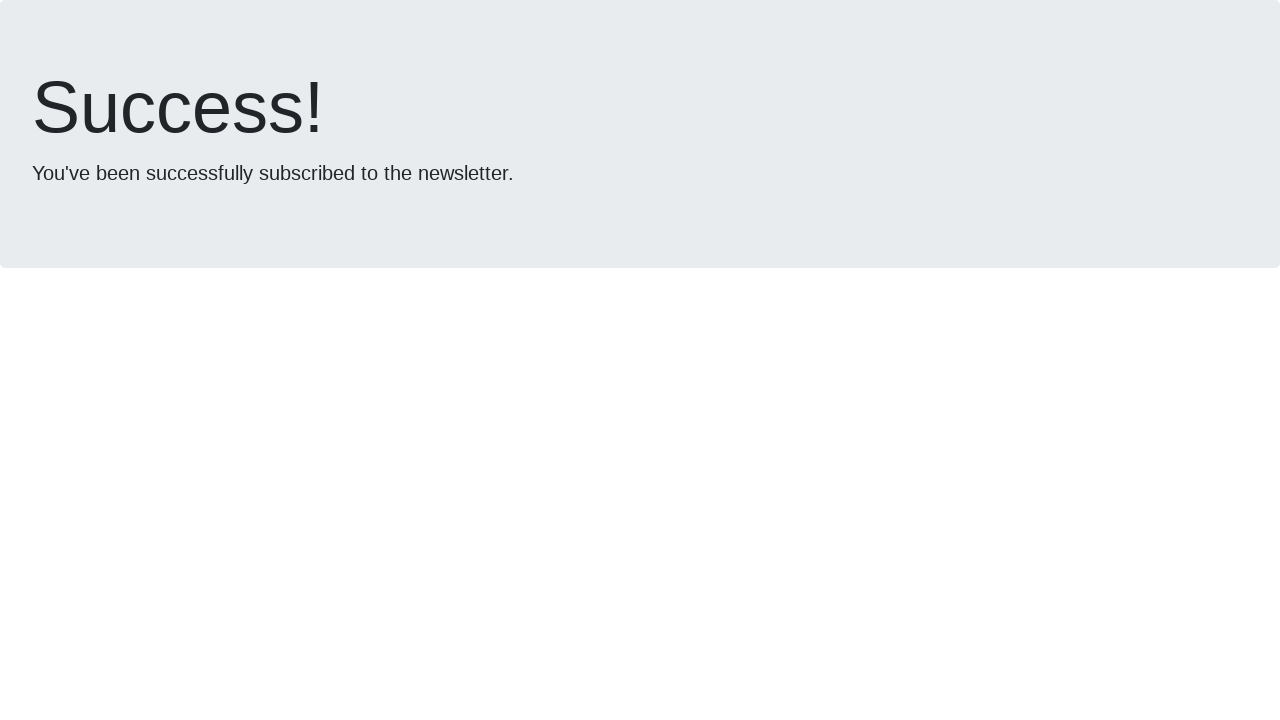

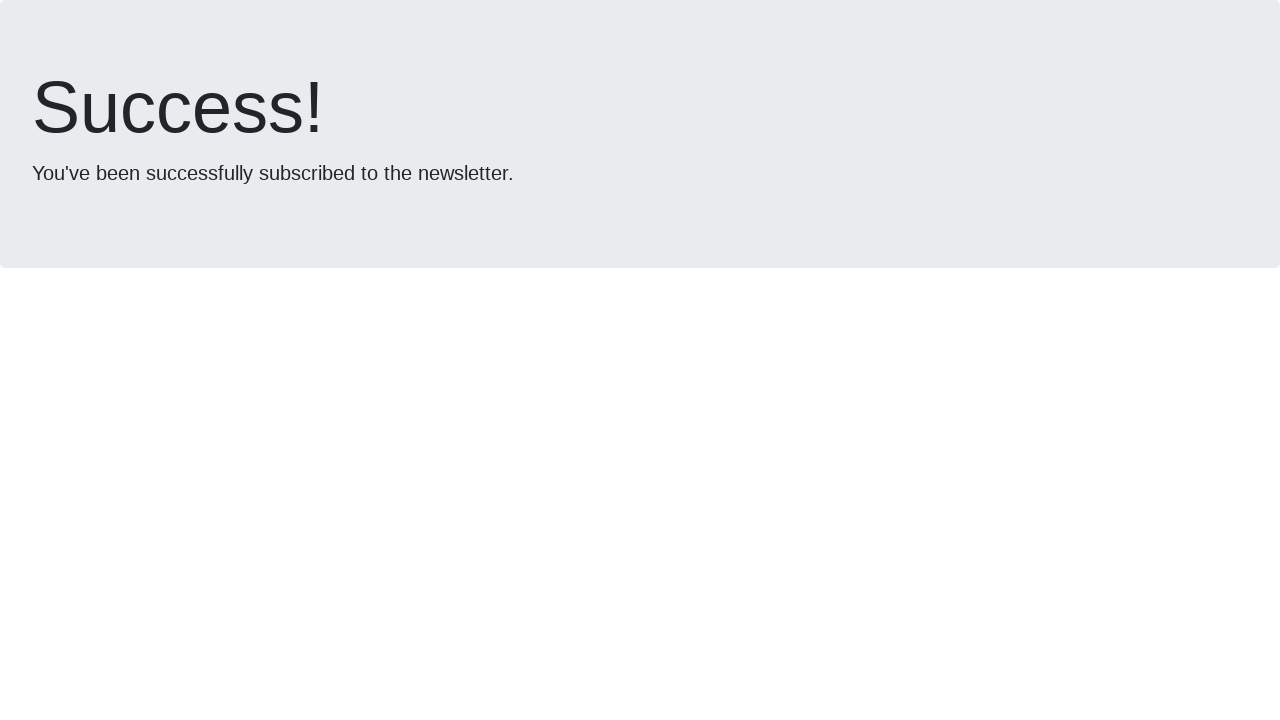